Navigates to the Join page, fills out the membership form with first name, last name, business name, and business title, then submits and verifies the email field appears

Starting URL: https://anthonb711.github.io/cse270-teton/

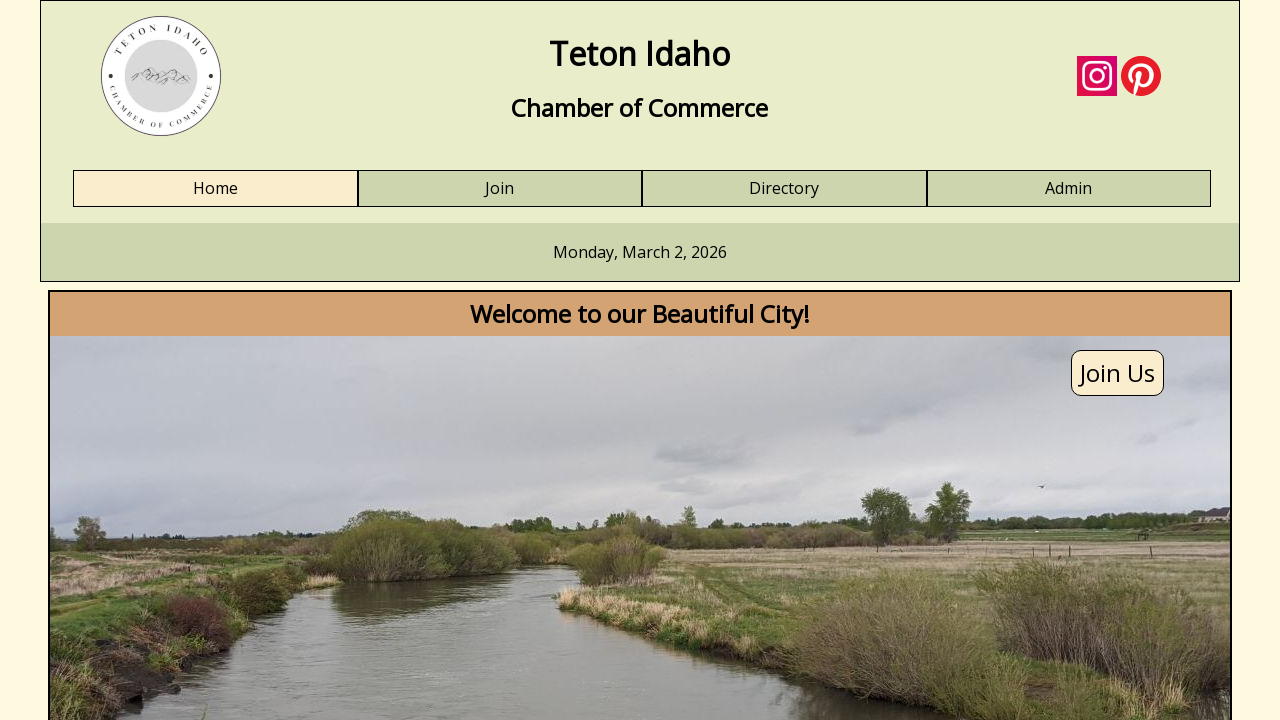

Clicked Join link in navigation at (500, 189) on text=Join
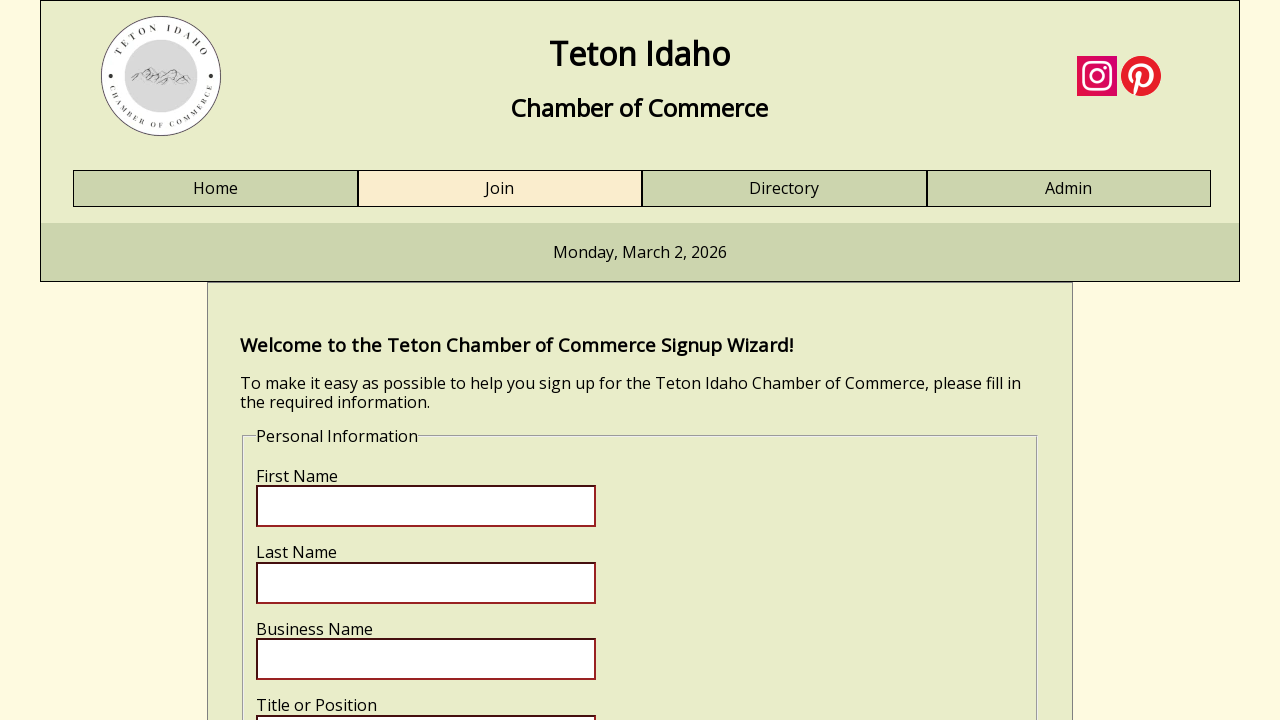

Verified first name field is present on Join page
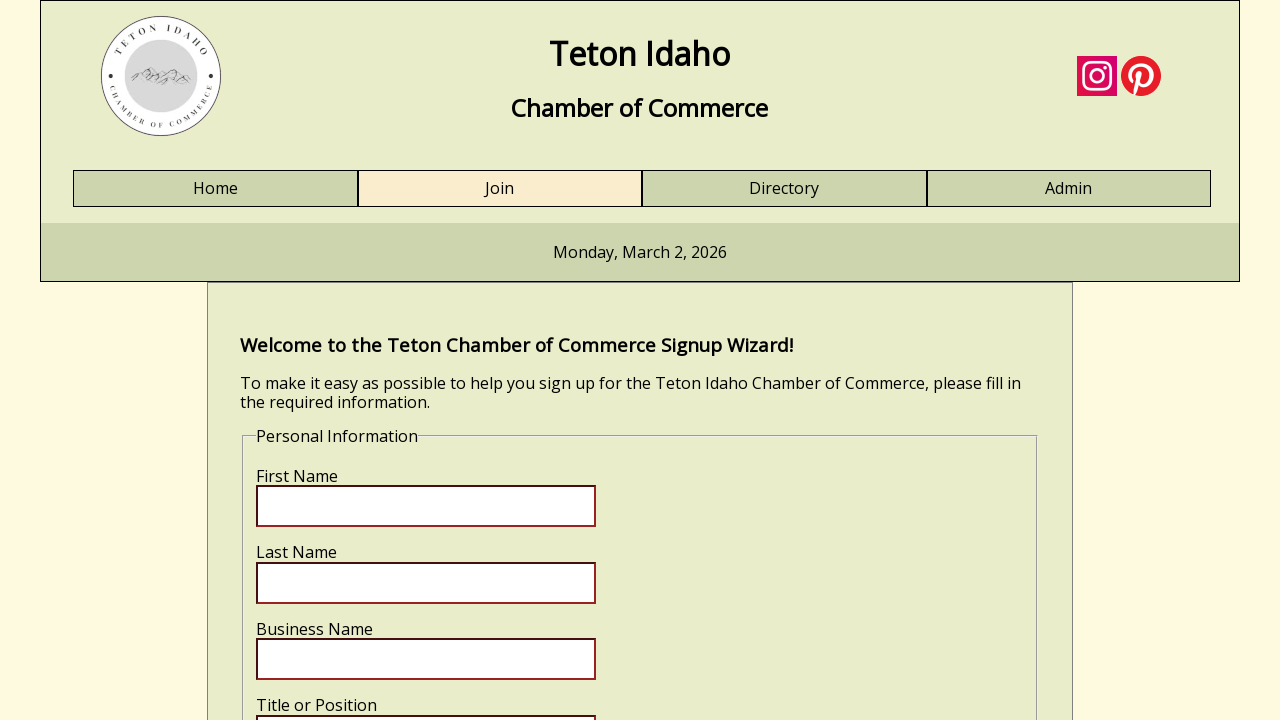

Filled first name field with 'Marcus' on input[name='fname']
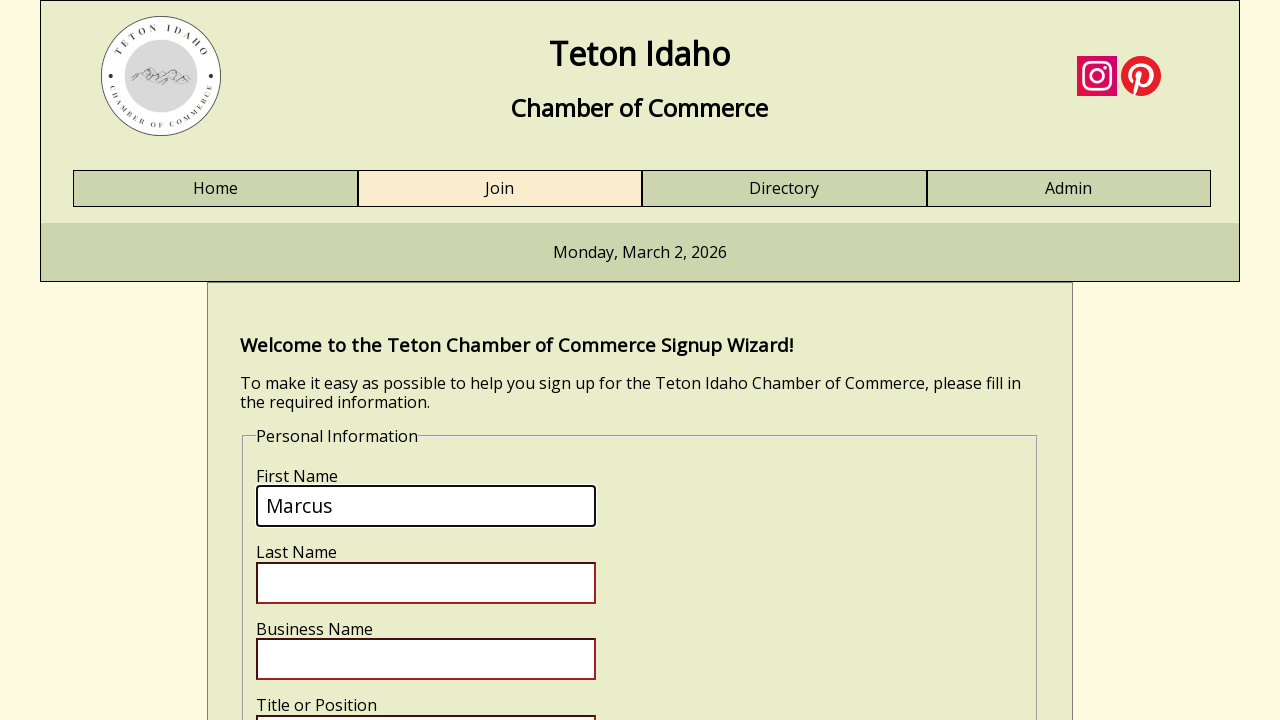

Filled last name field with 'Wellington' on input[name='lname']
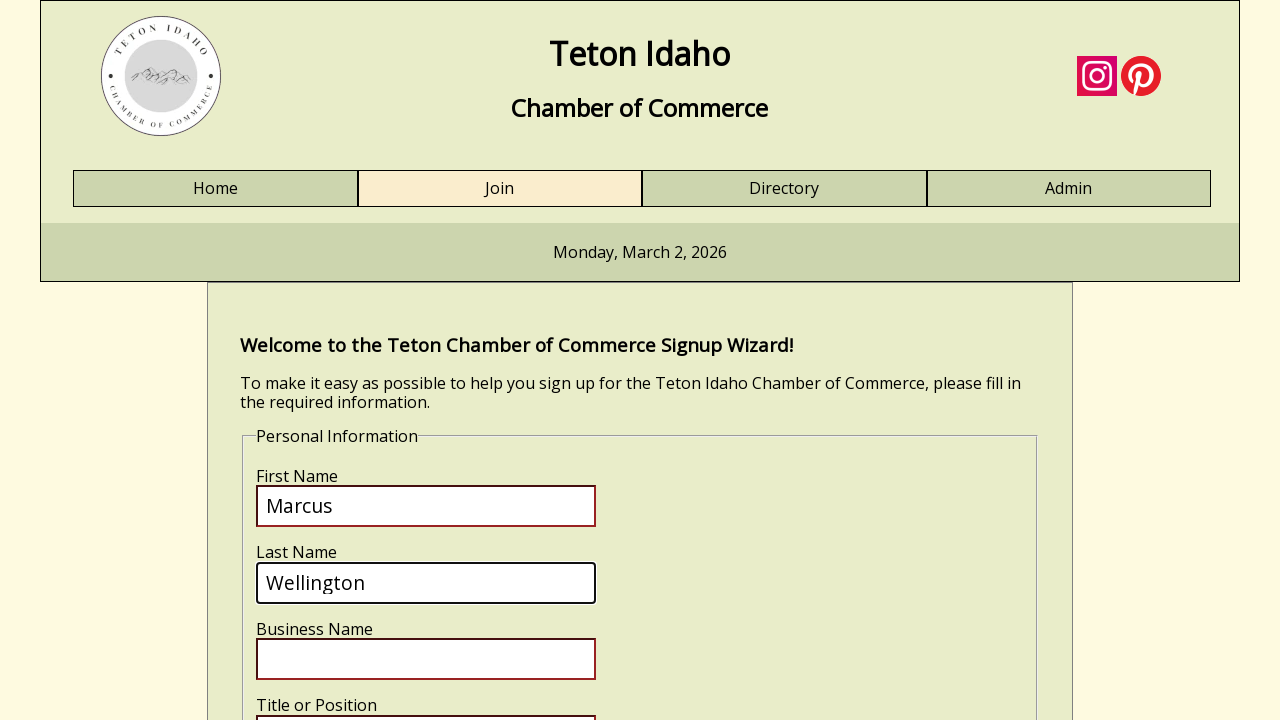

Filled business name field with 'TechVentures Inc' on input[name='bizname']
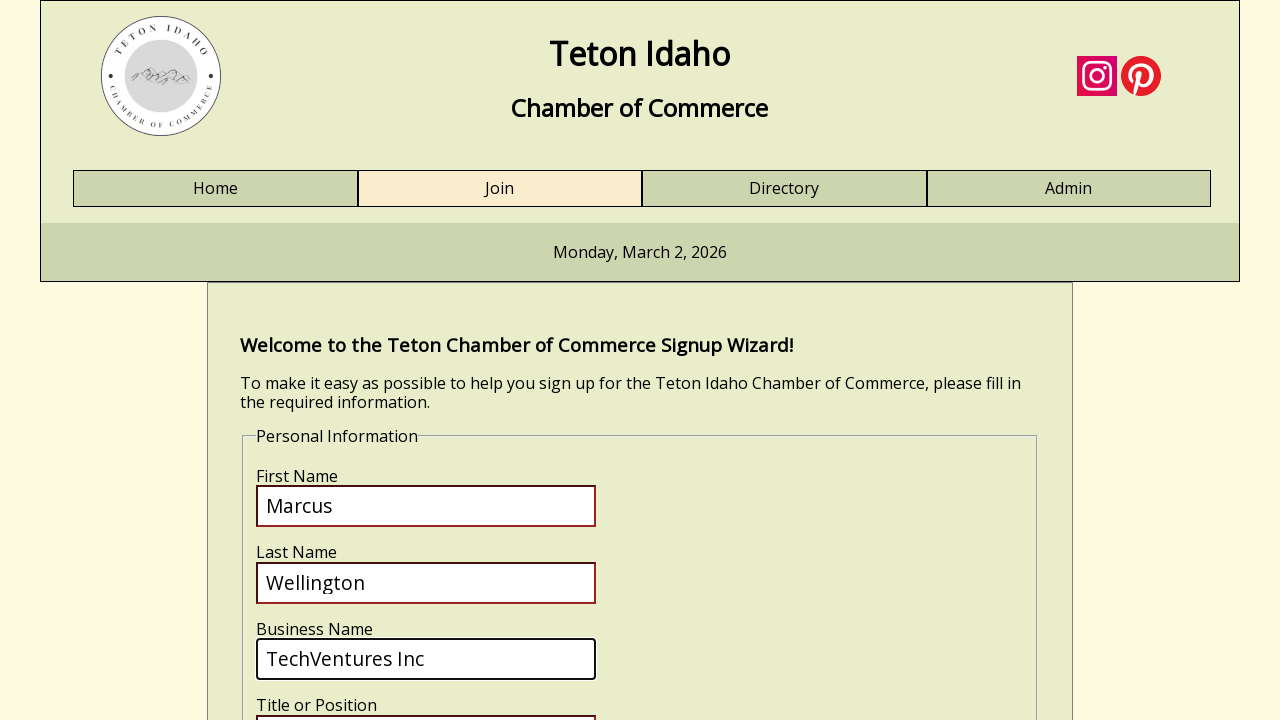

Clicked business title field at (426, 699) on input[name='biztitle']
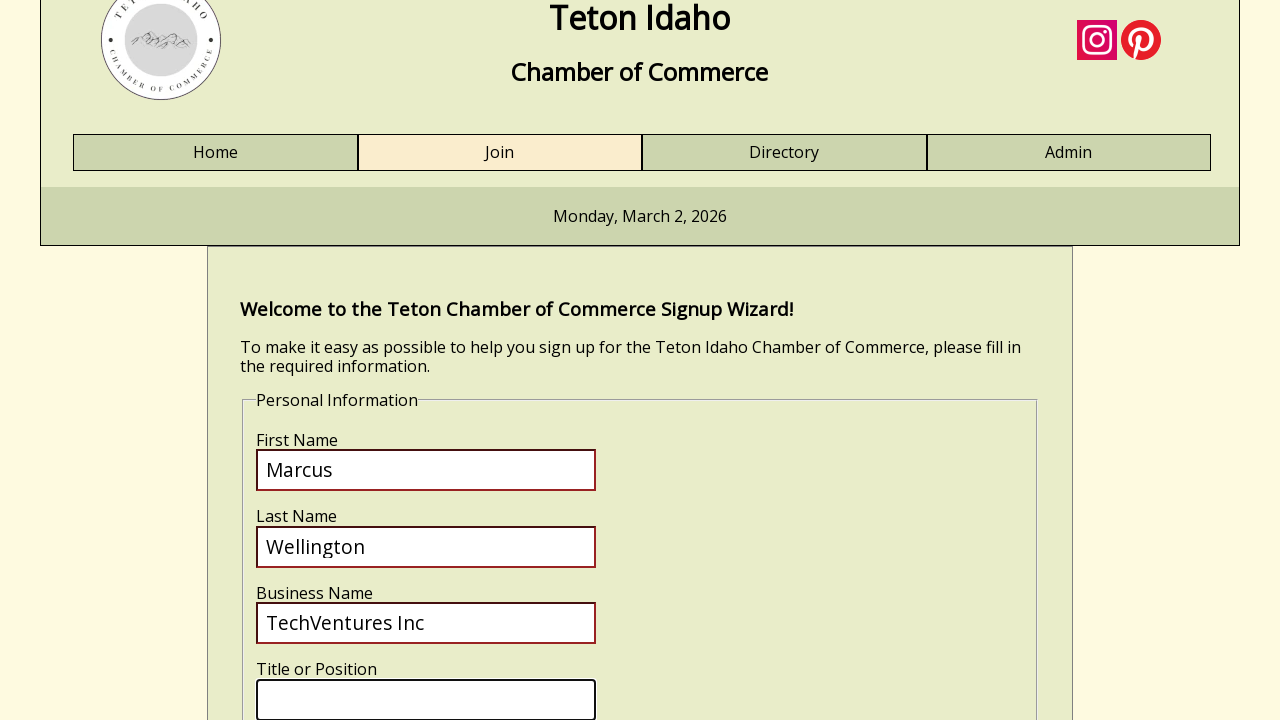

Filled business title field with 'CEO' on input[name='biztitle']
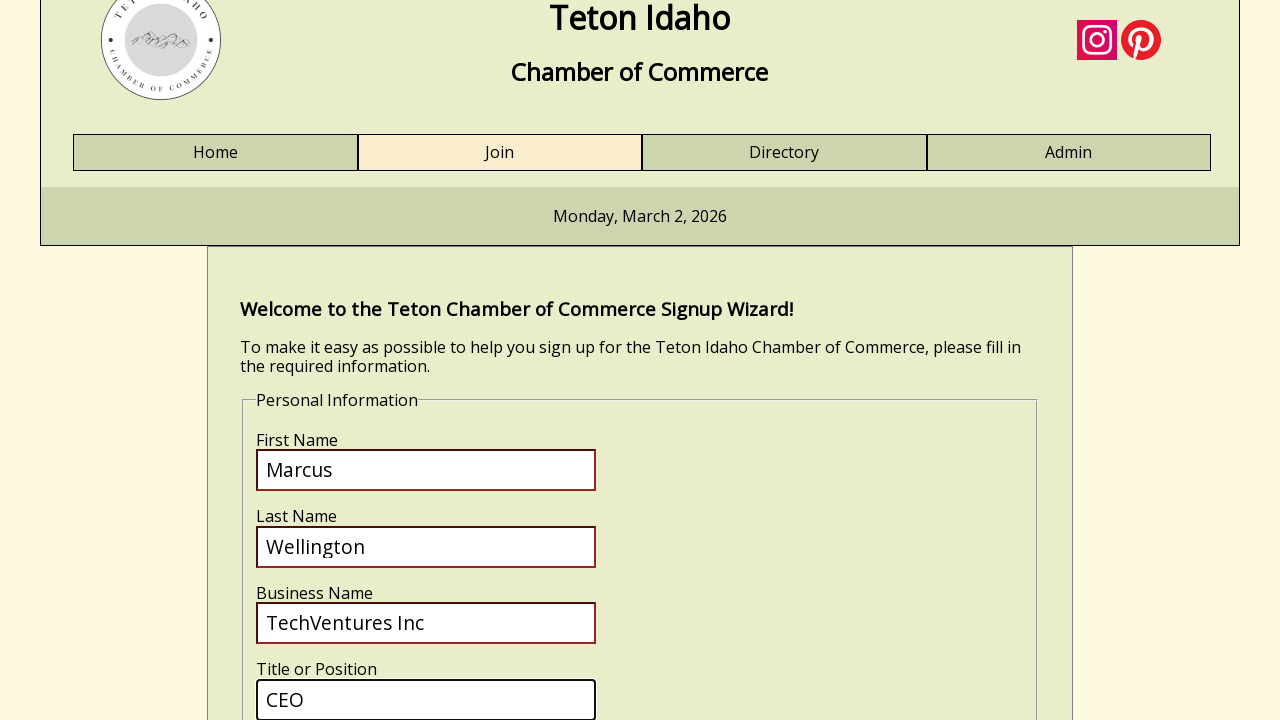

Clicked submit button to proceed with membership form at (320, 418) on input[name='submit']
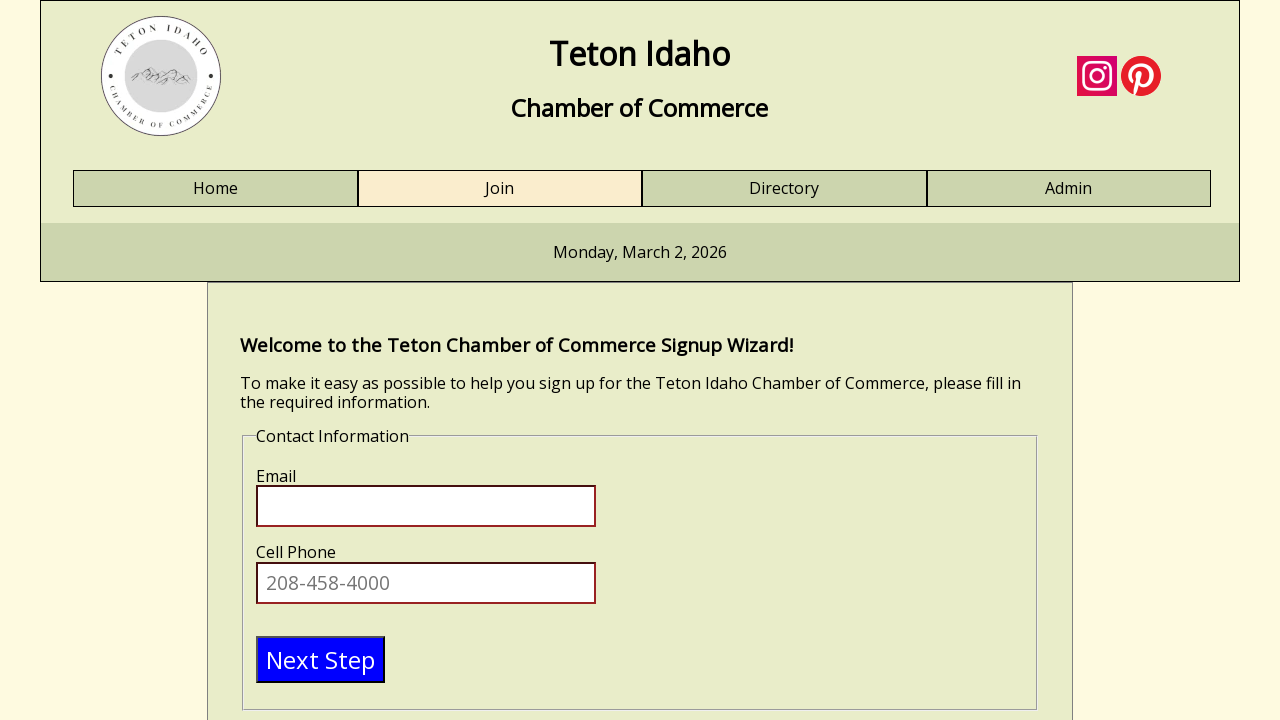

Verified email field appears on next step of form
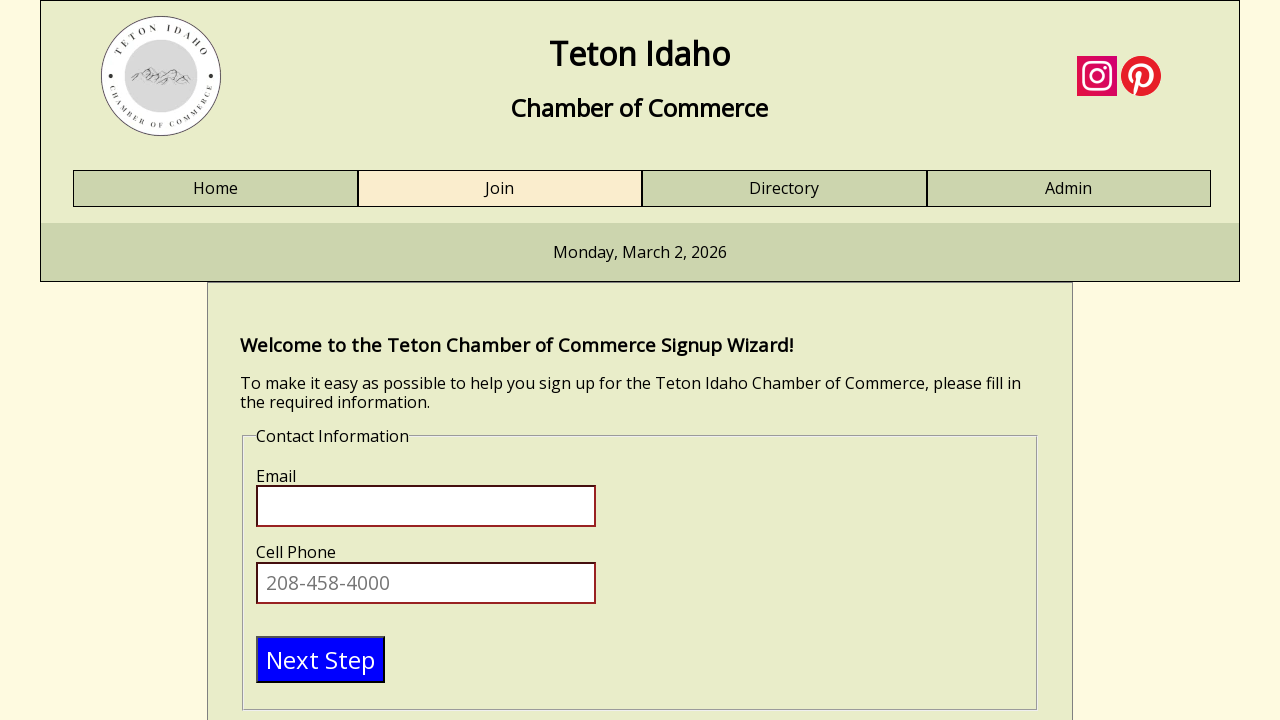

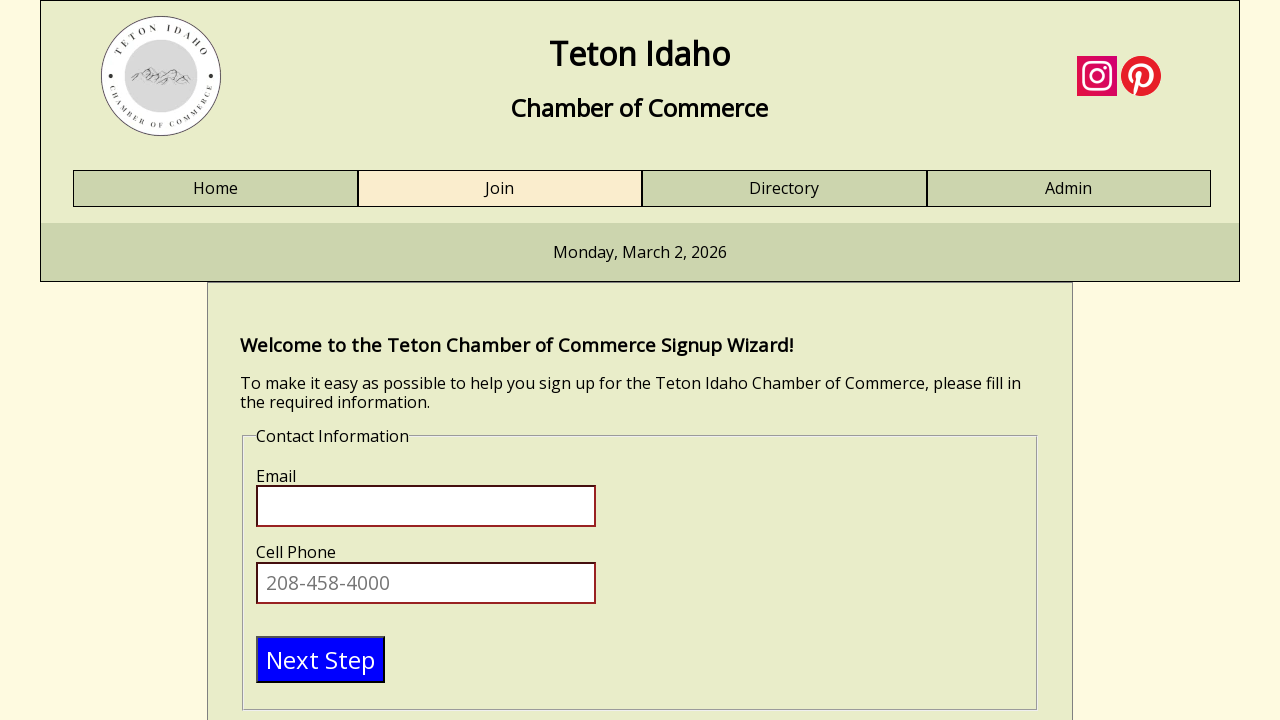